Tests login functionality with incorrect credentials to verify error message display

Starting URL: http://automationexercise.com/

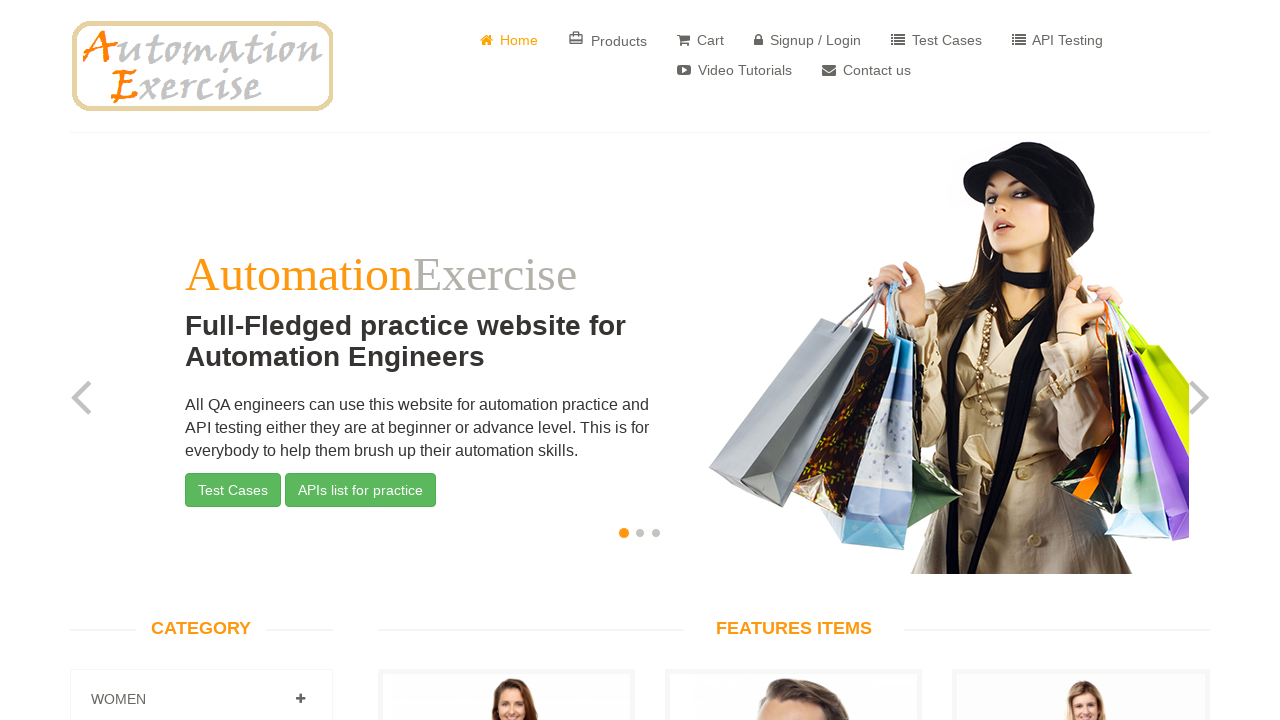

Clicked Signup / Login link at (808, 40) on text='Signup / Login'
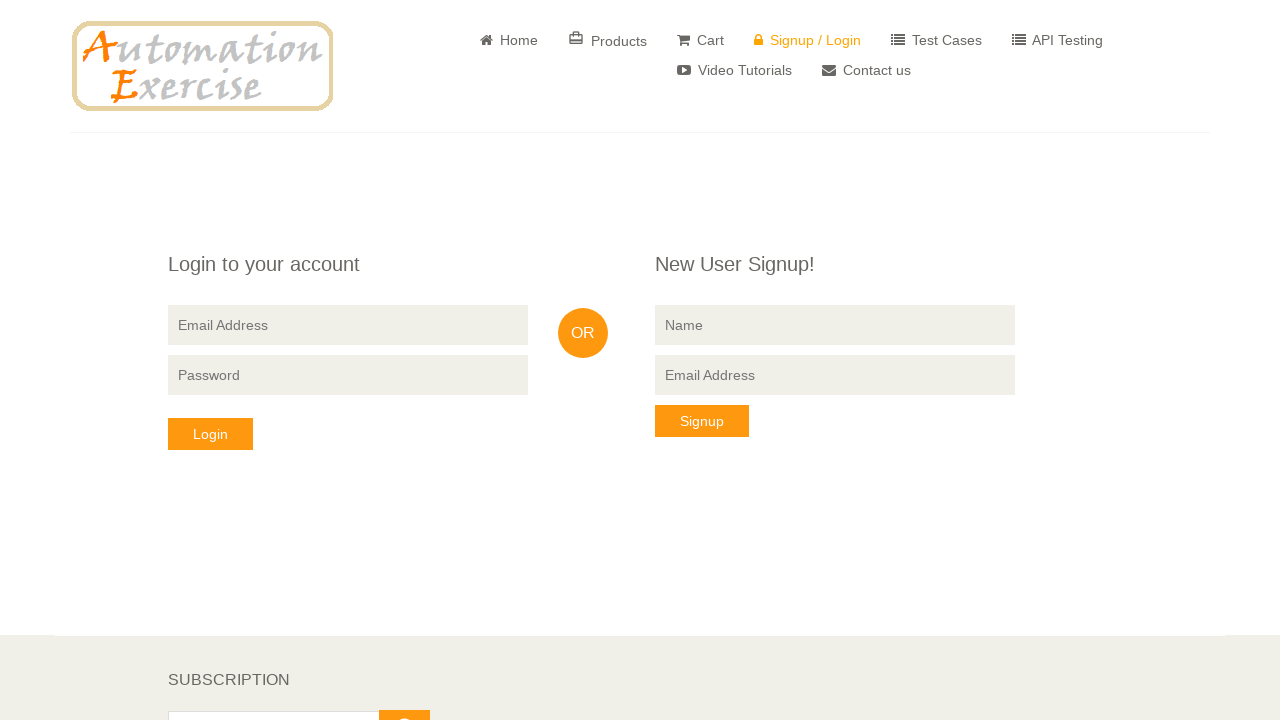

Filled email field with incorrect email 'incorrect@mail.com' on input[data-qa='login-email']
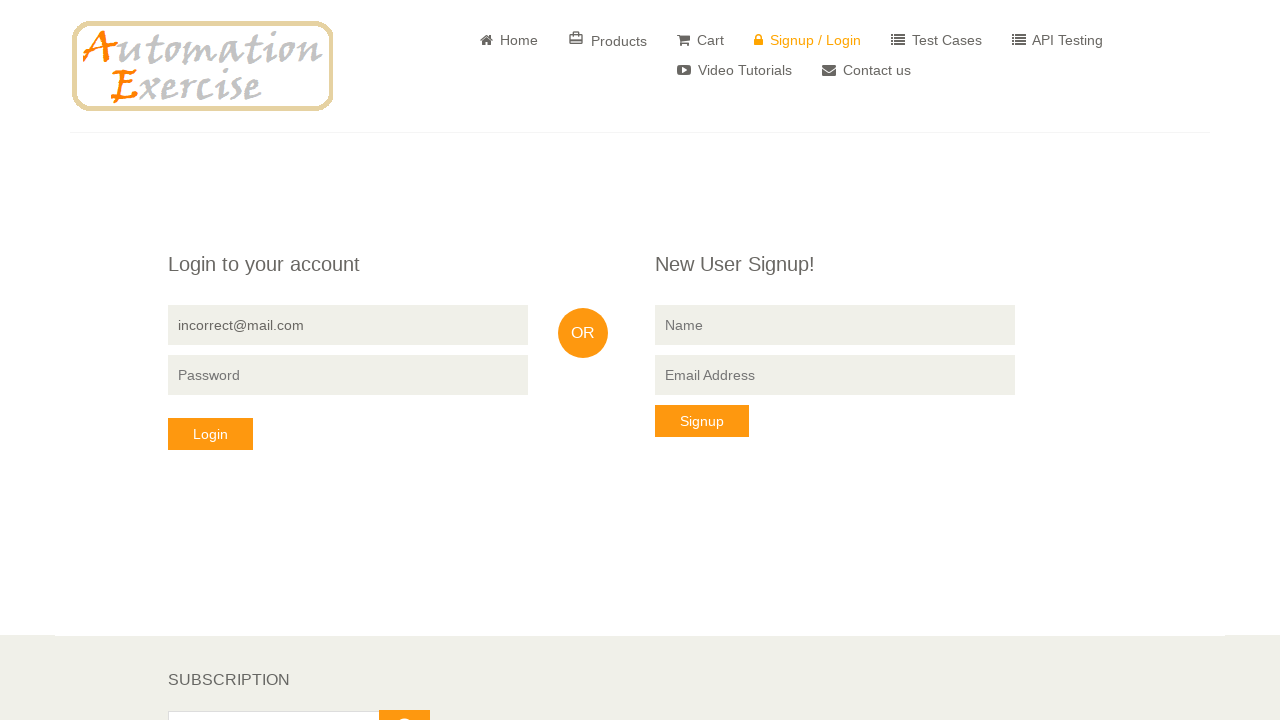

Filled password field with incorrect password on input[data-qa='login-password']
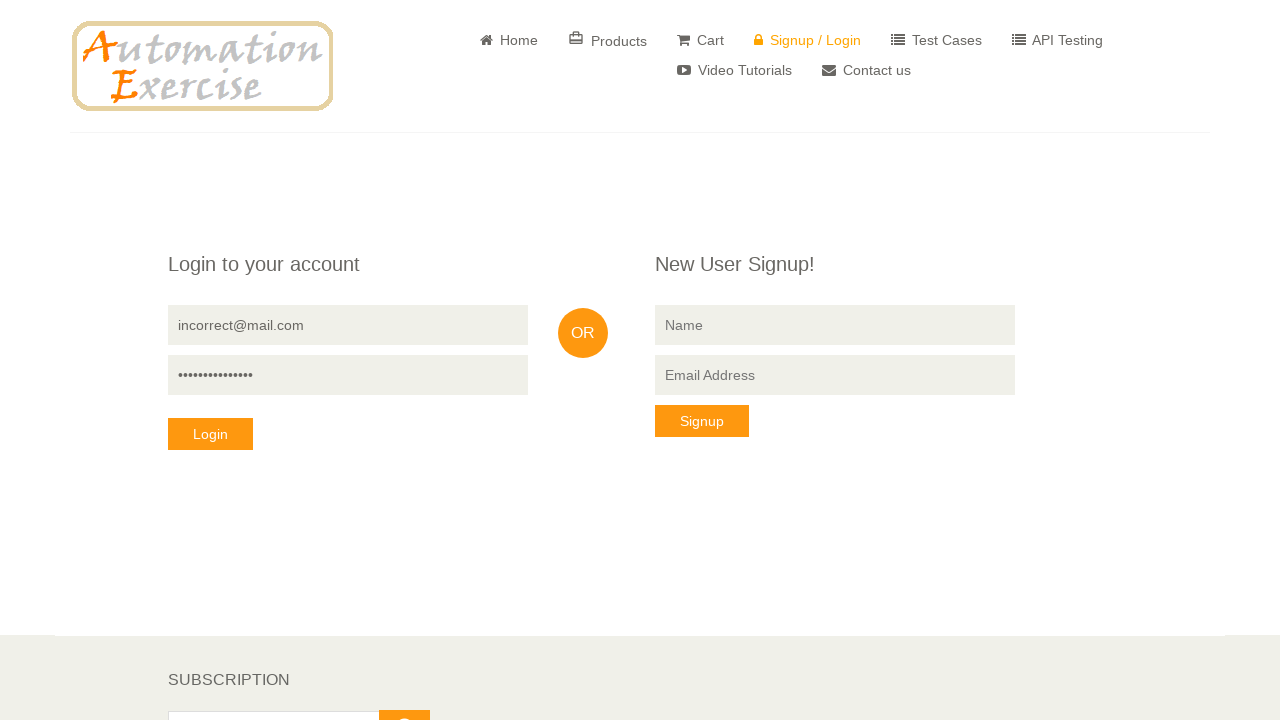

Clicked login button with incorrect credentials at (210, 434) on button[data-qa='login-button']
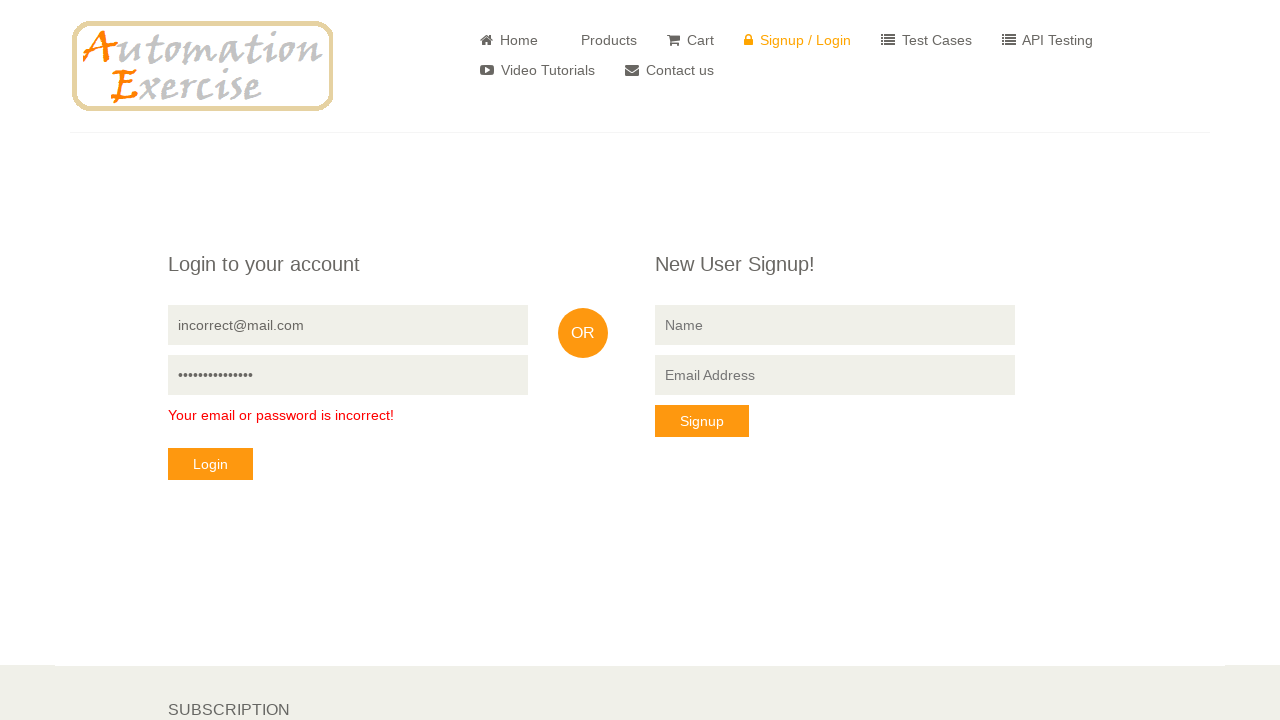

Error message 'Your email or password is incorrect!' displayed
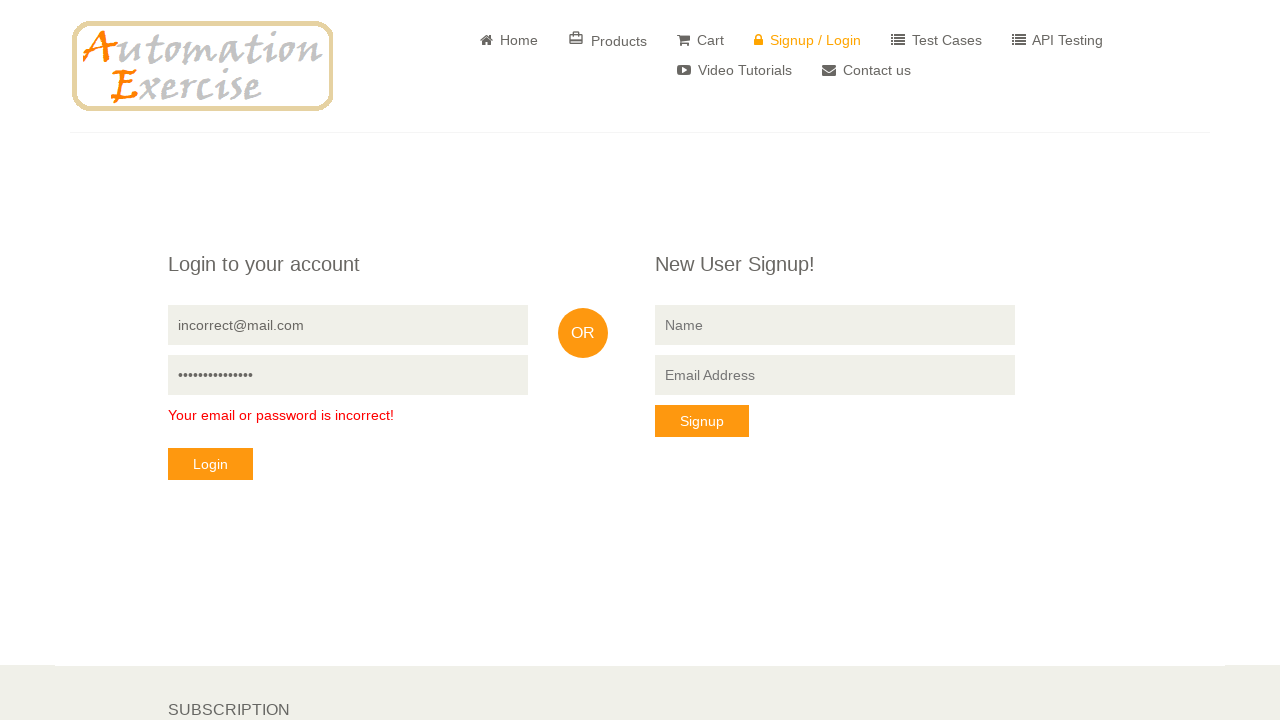

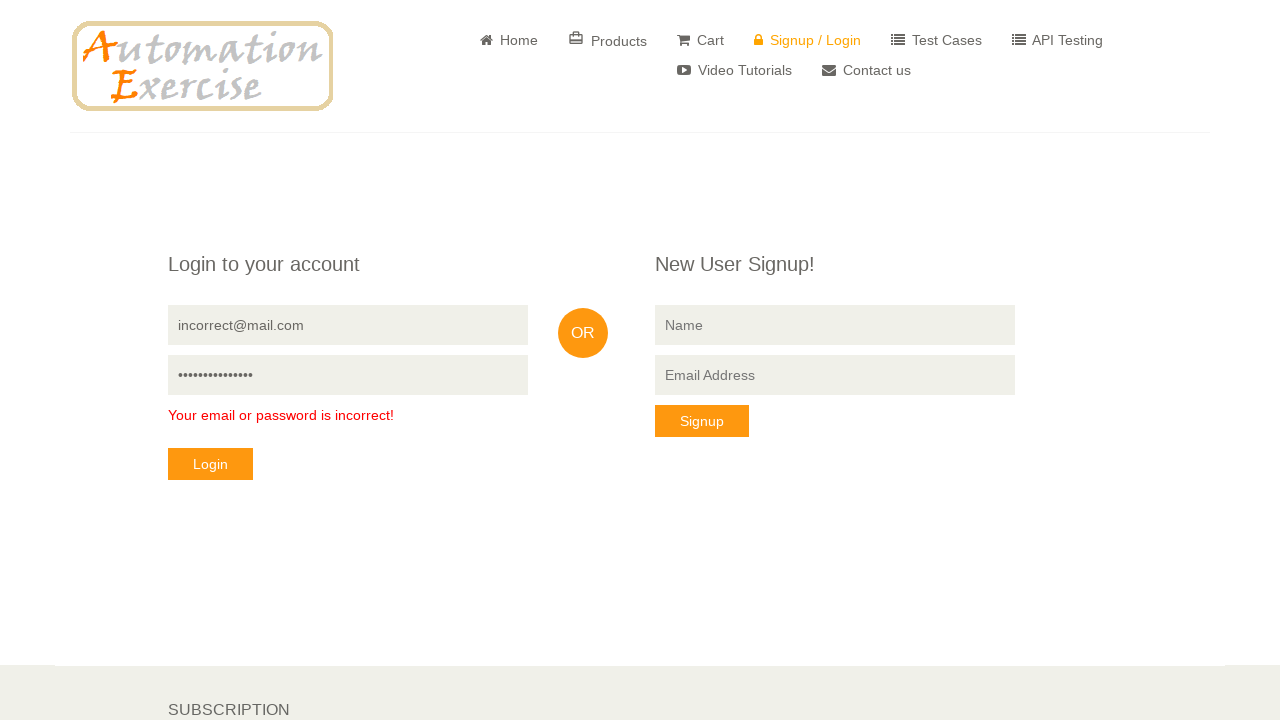